Tests a registration form by filling out all fields including personal information, preferences, and submitting the form

Starting URL: https://demo.automationtesting.in/Register.html

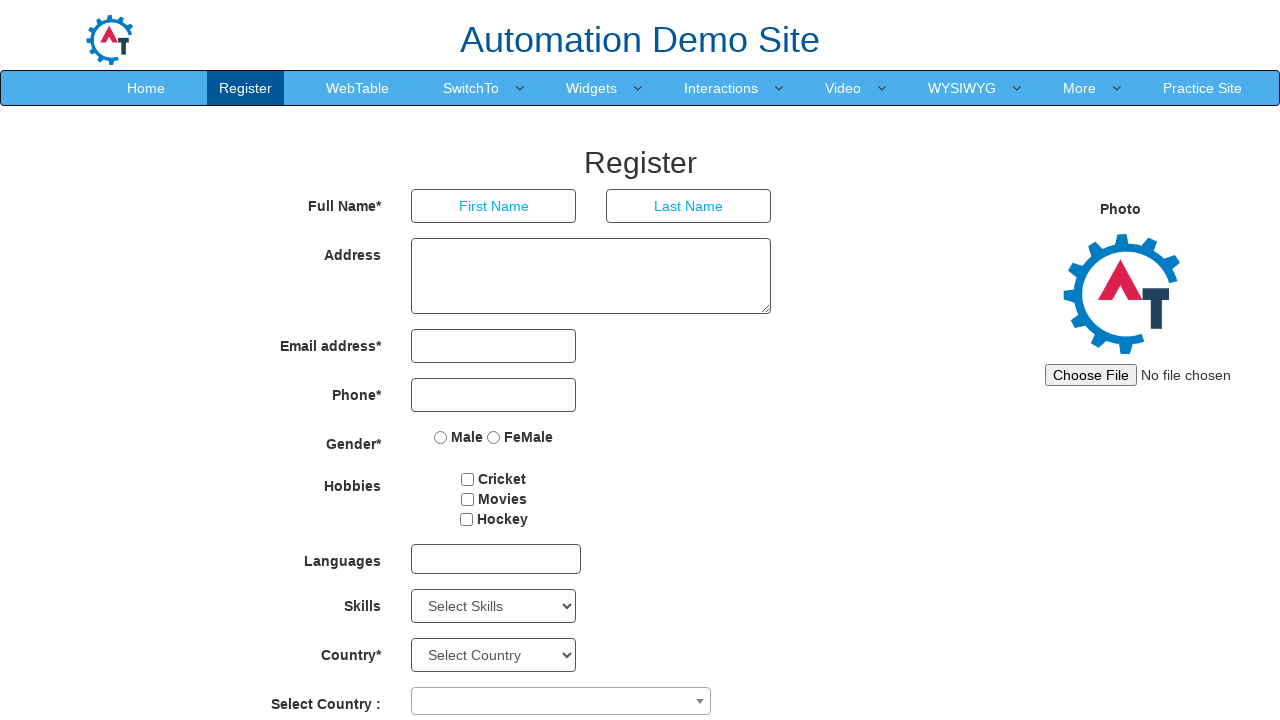

Filled first name field with 'John' on //input[@placeholder = 'First Name']
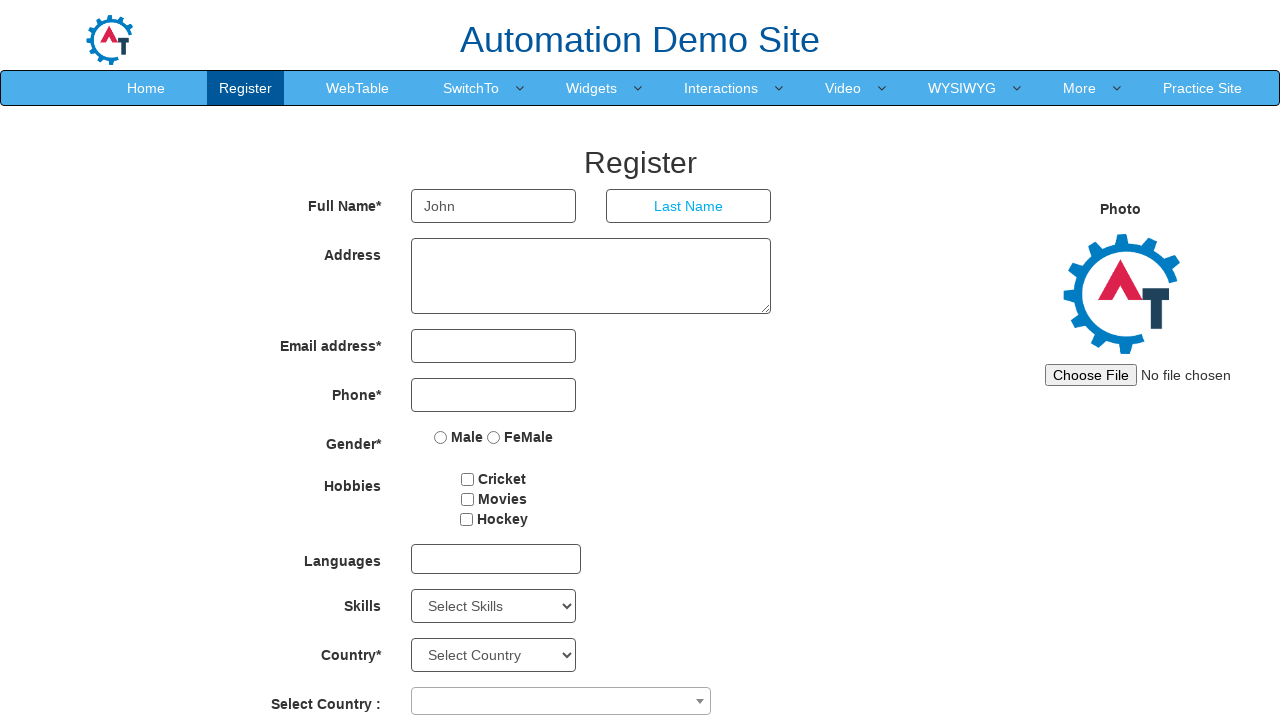

Filled last name field with 'Smith' on //input[@placeholder = 'Last Name']
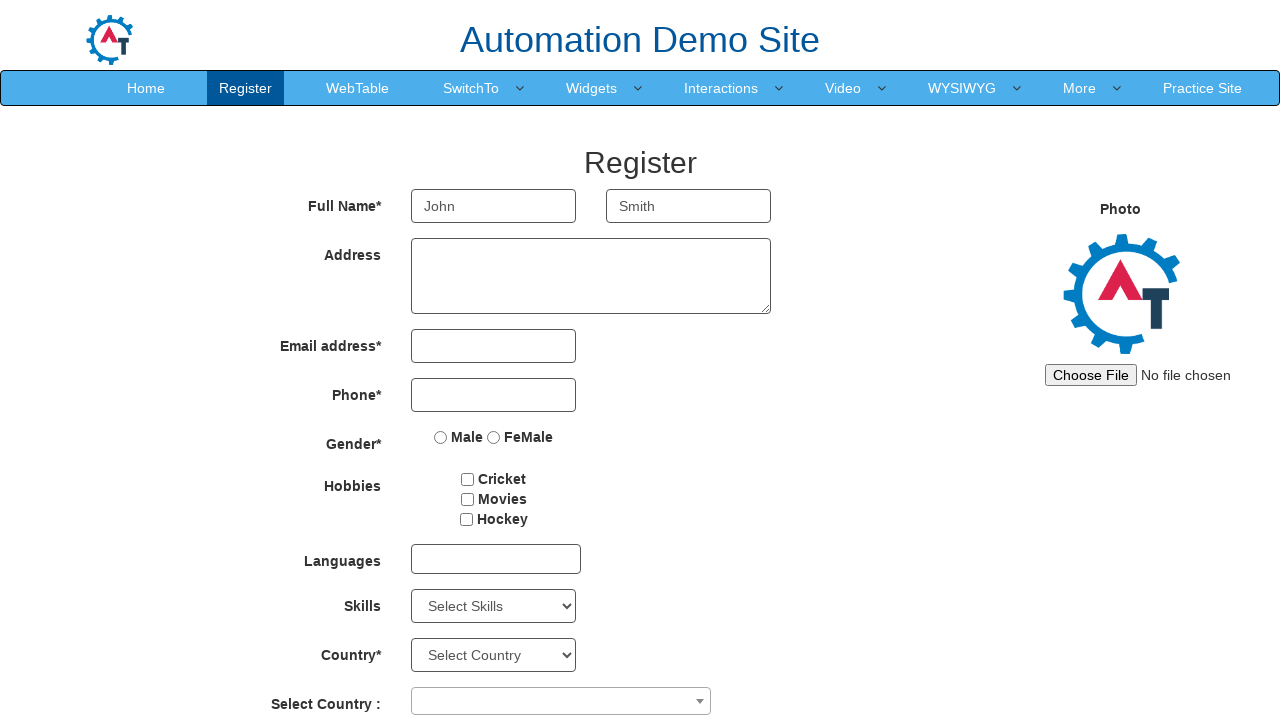

Filled address field with '123 Main Street, Apt 4B' on //textarea[@rows = '3']
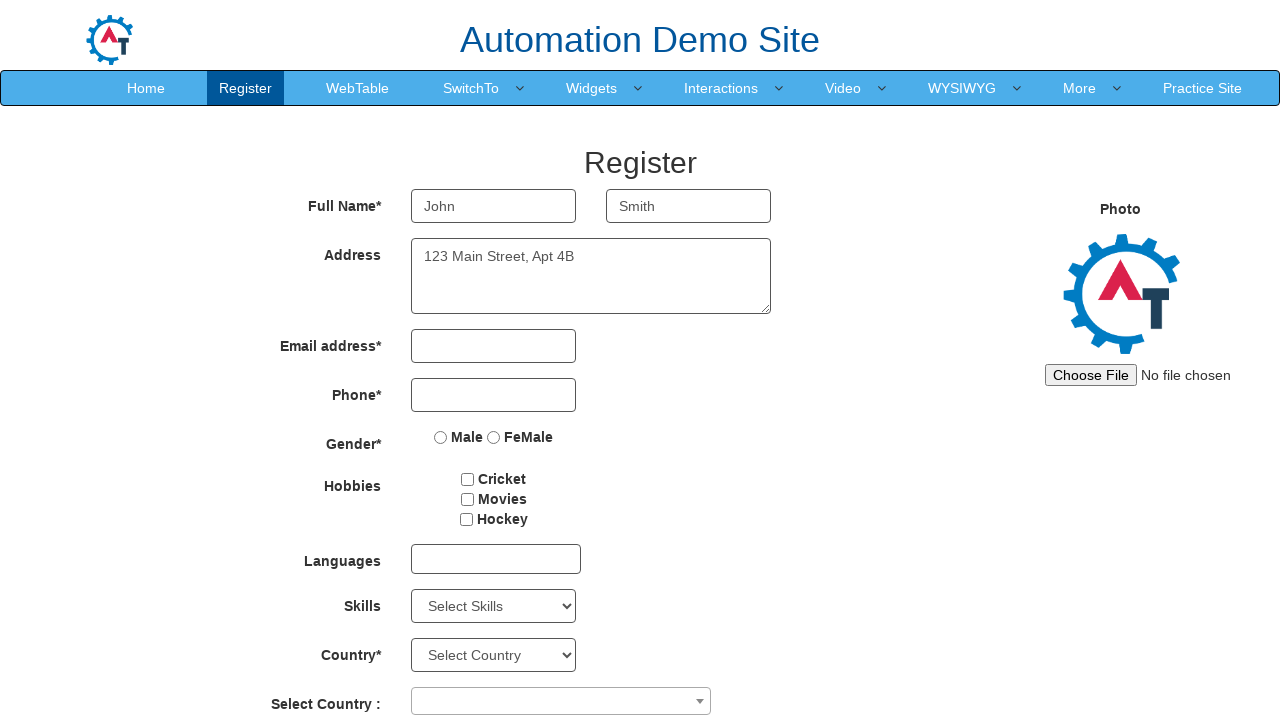

Filled email field with 'johnsmith2024@example.com' on //input[@type = 'email']
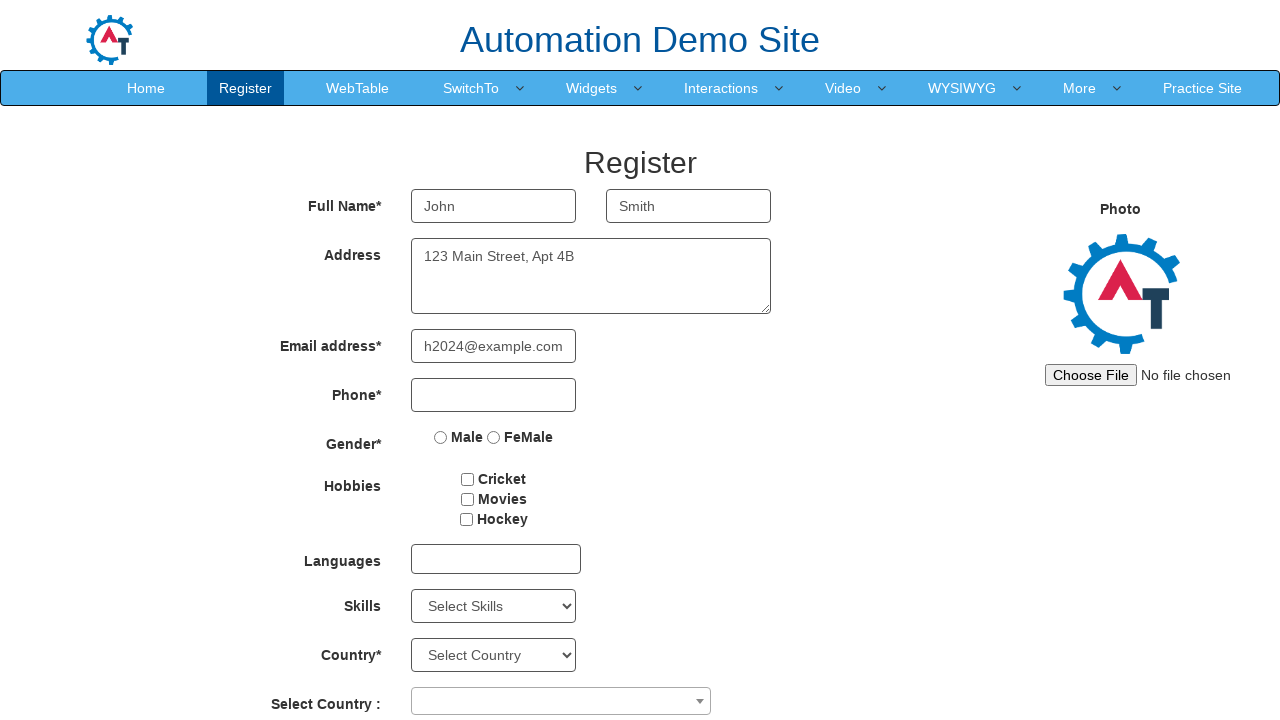

Filled phone number field with '5551234567' on //input[@type = 'tel']
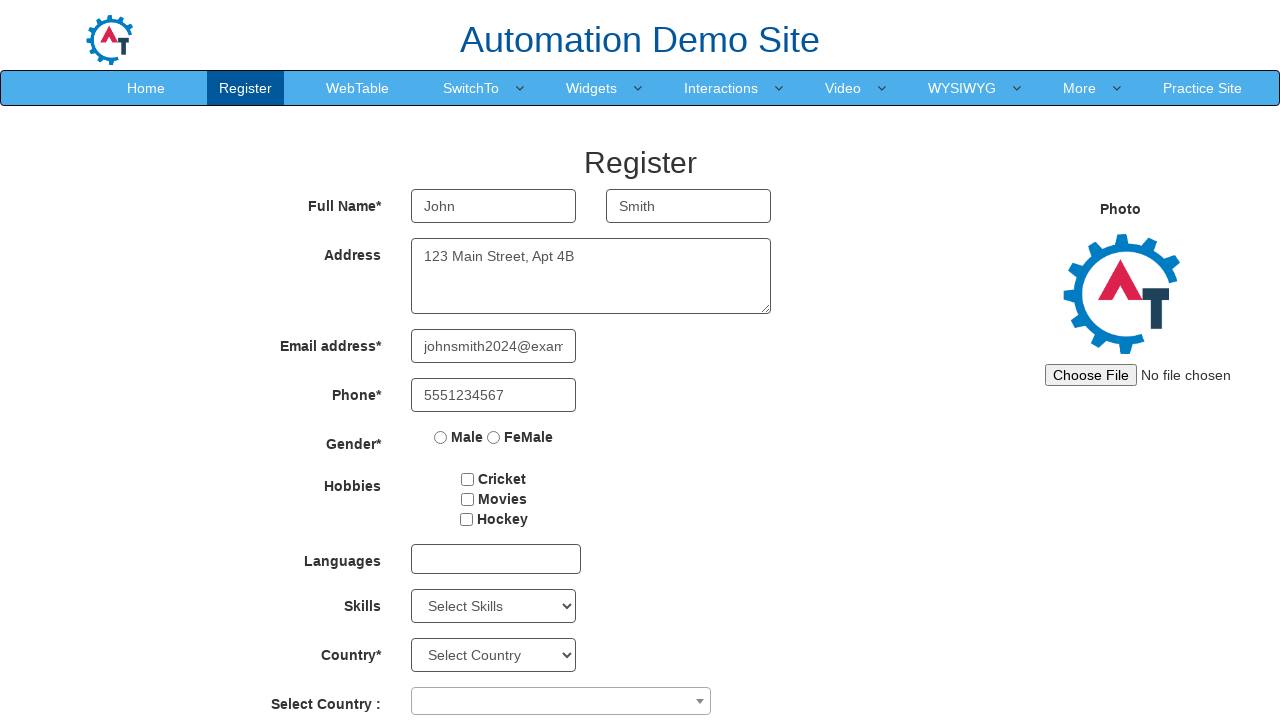

Selected 'Male' gender option at (441, 437) on xpath=//input[@value = 'Male']
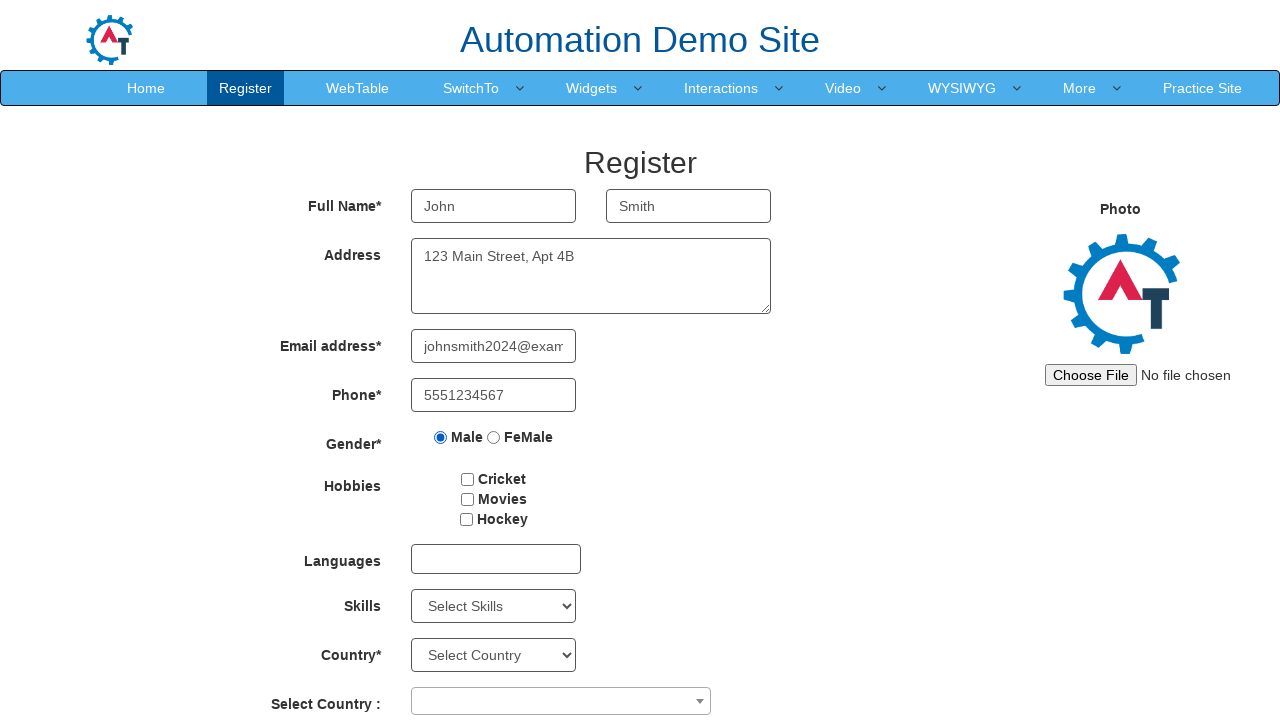

Selected 'Movies' hobby checkbox at (467, 499) on xpath=//input[@value = 'Movies']
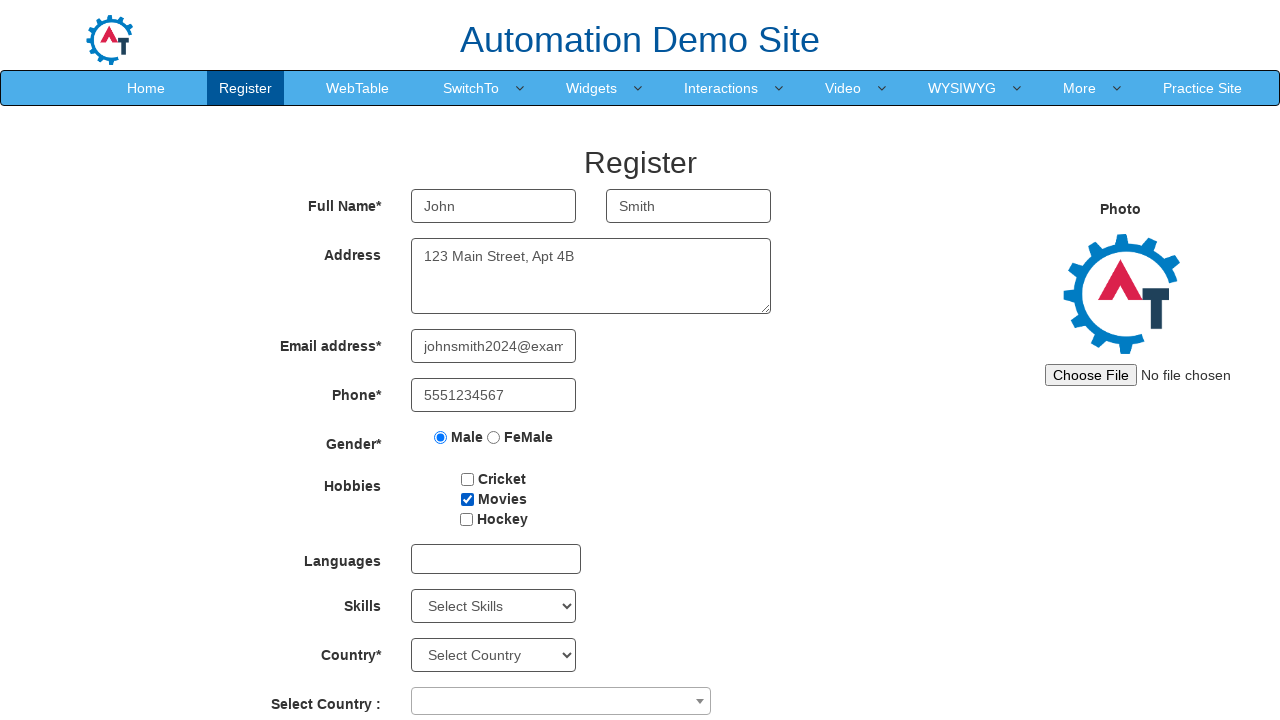

Selected 'Android' from skills dropdown on //select[@id = 'Skills']
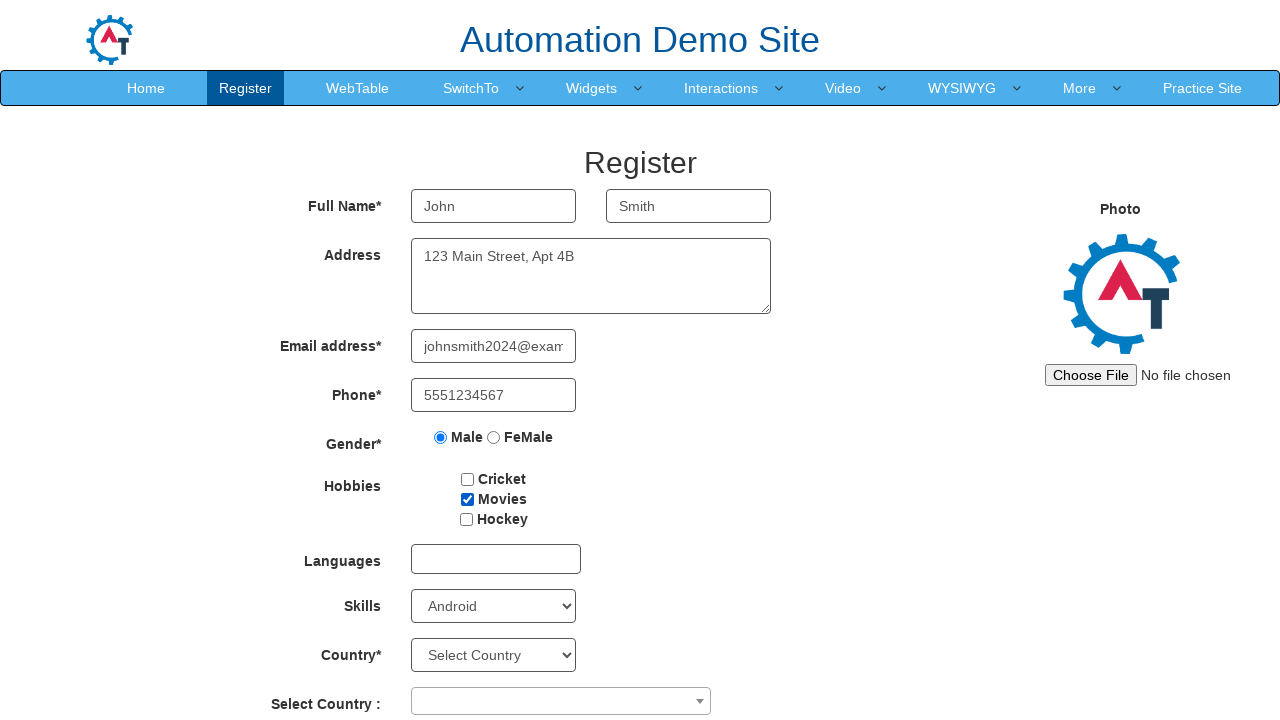

Selected 'Australia' from country dropdown on //select[@id = 'country']
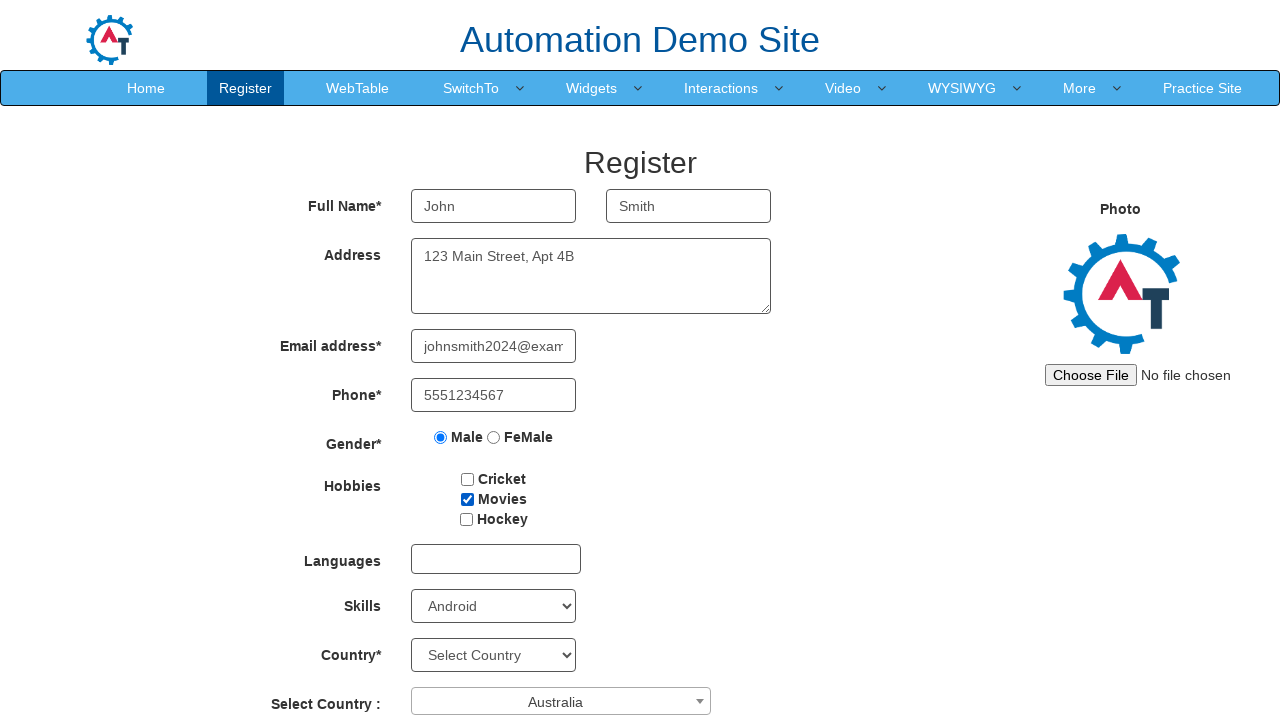

Selected '2012' from birth year dropdown on //select[@id = 'yearbox']
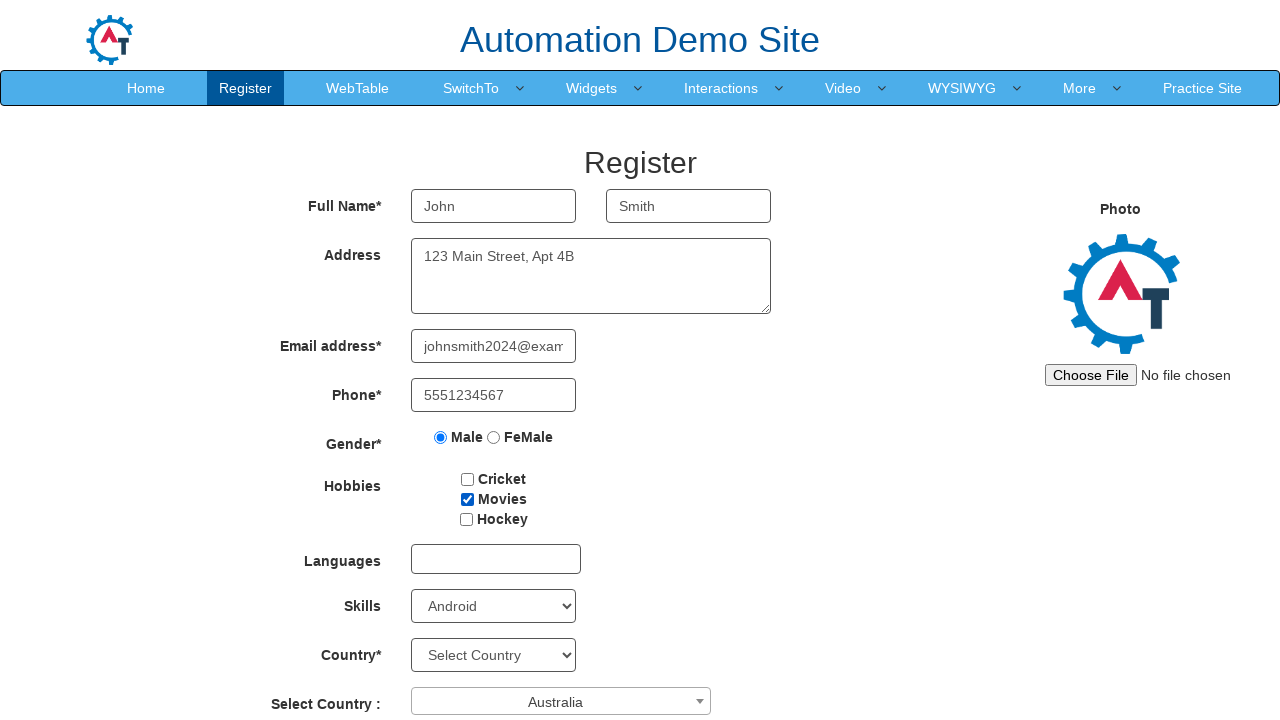

Selected 'May' from birth month dropdown on //select[@placeholder = 'Month']
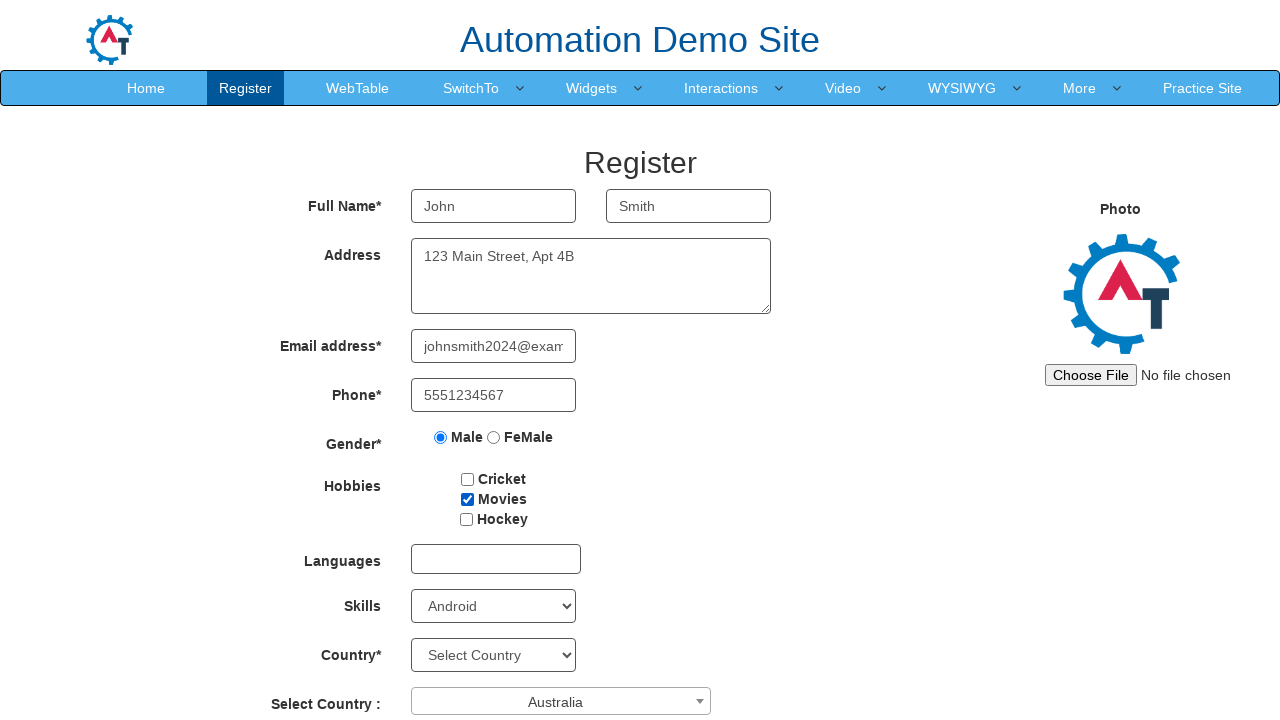

Selected '20' from birth day dropdown on //select[@id = 'daybox']
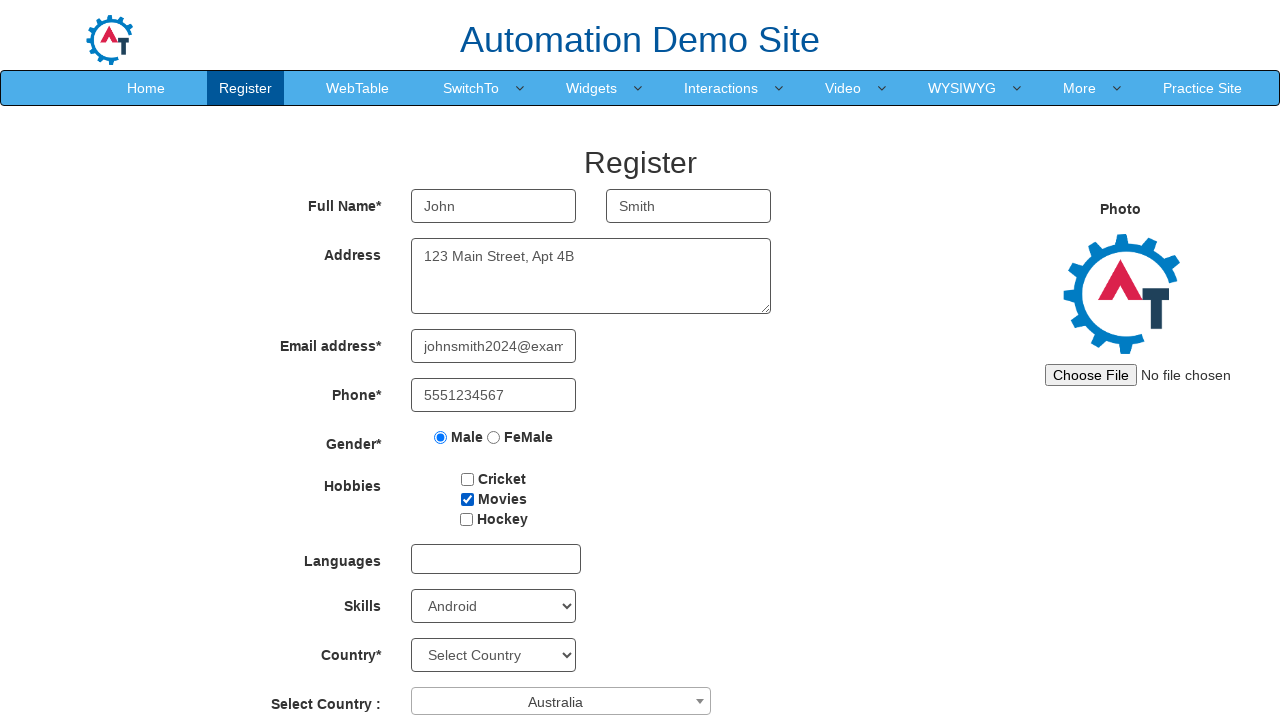

Filled password field with 'SecurePass@123' on //input[@id = 'firstpassword']
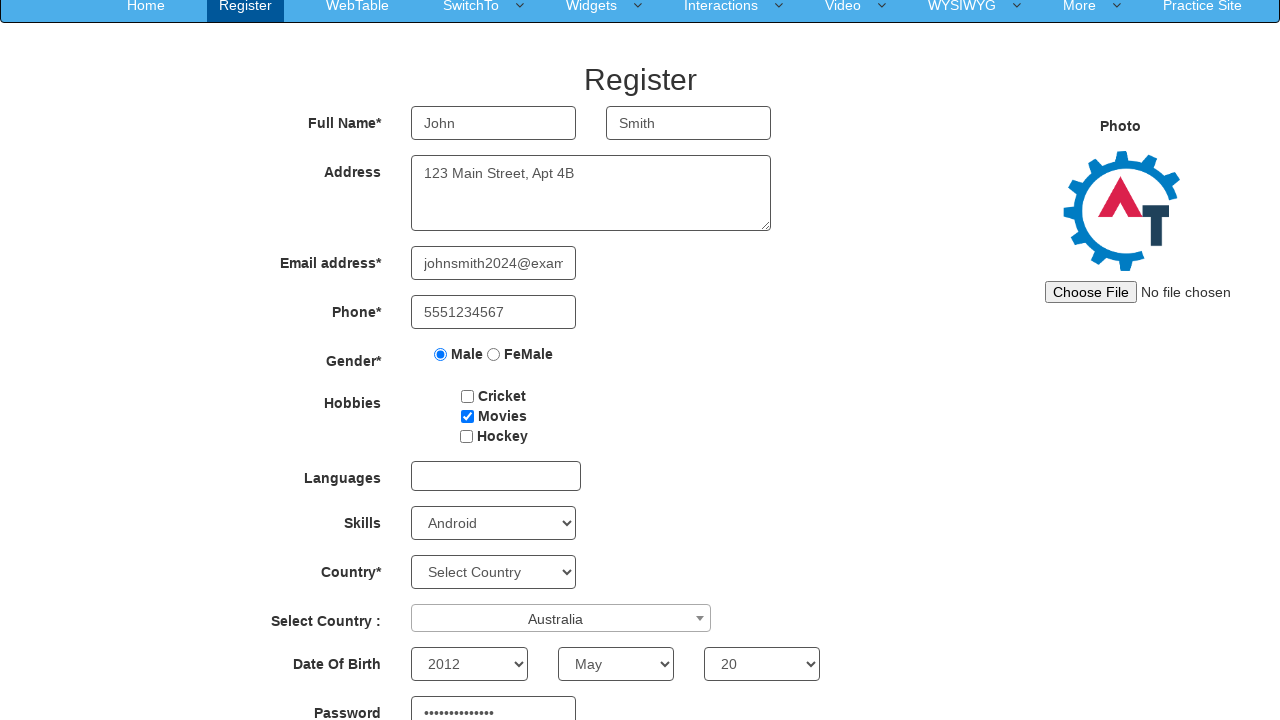

Filled confirm password field with 'SecurePass@123' on //input[@id = 'secondpassword']
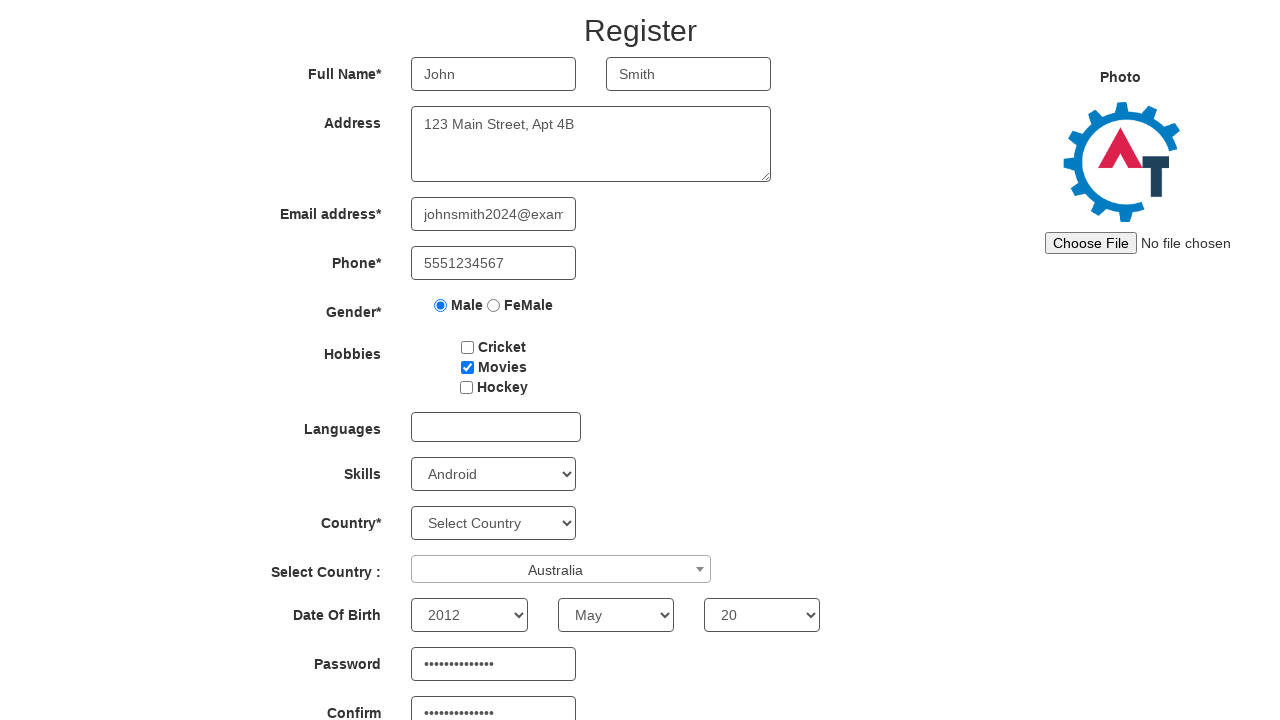

Clicked submit button to register form at (572, 623) on xpath=//button[@id = 'submitbtn']
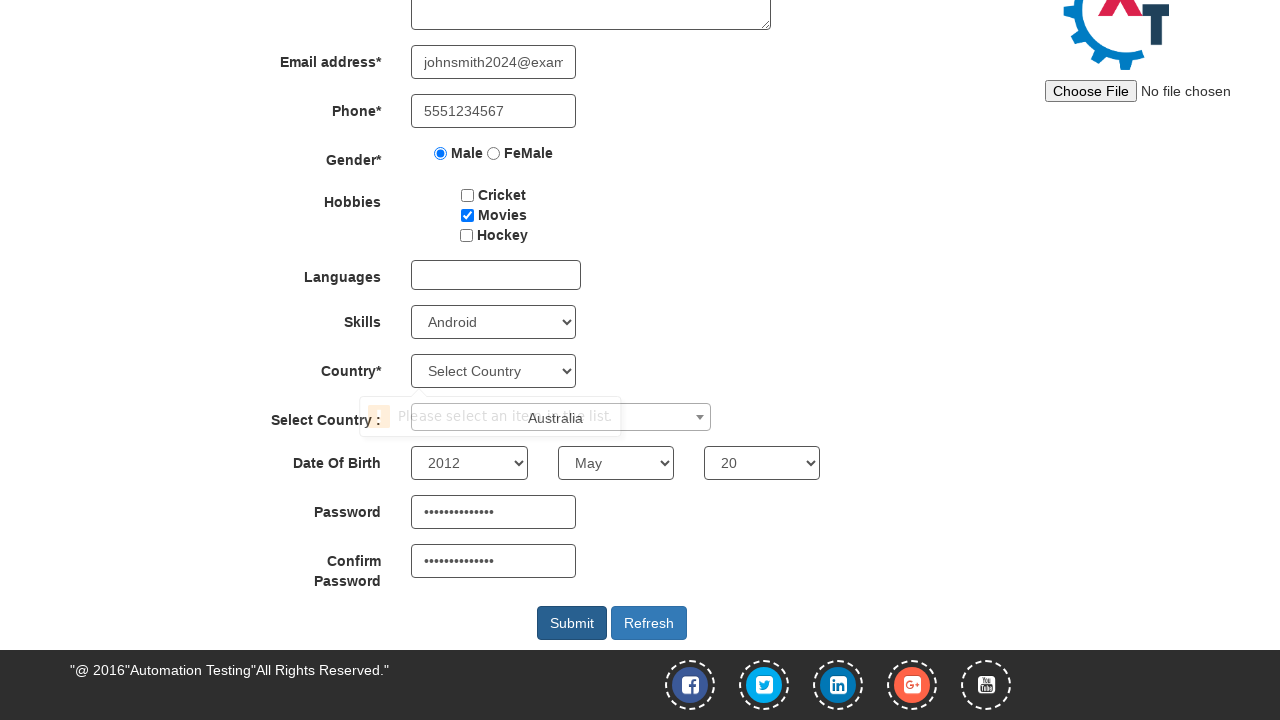

Waited 3 seconds for form processing
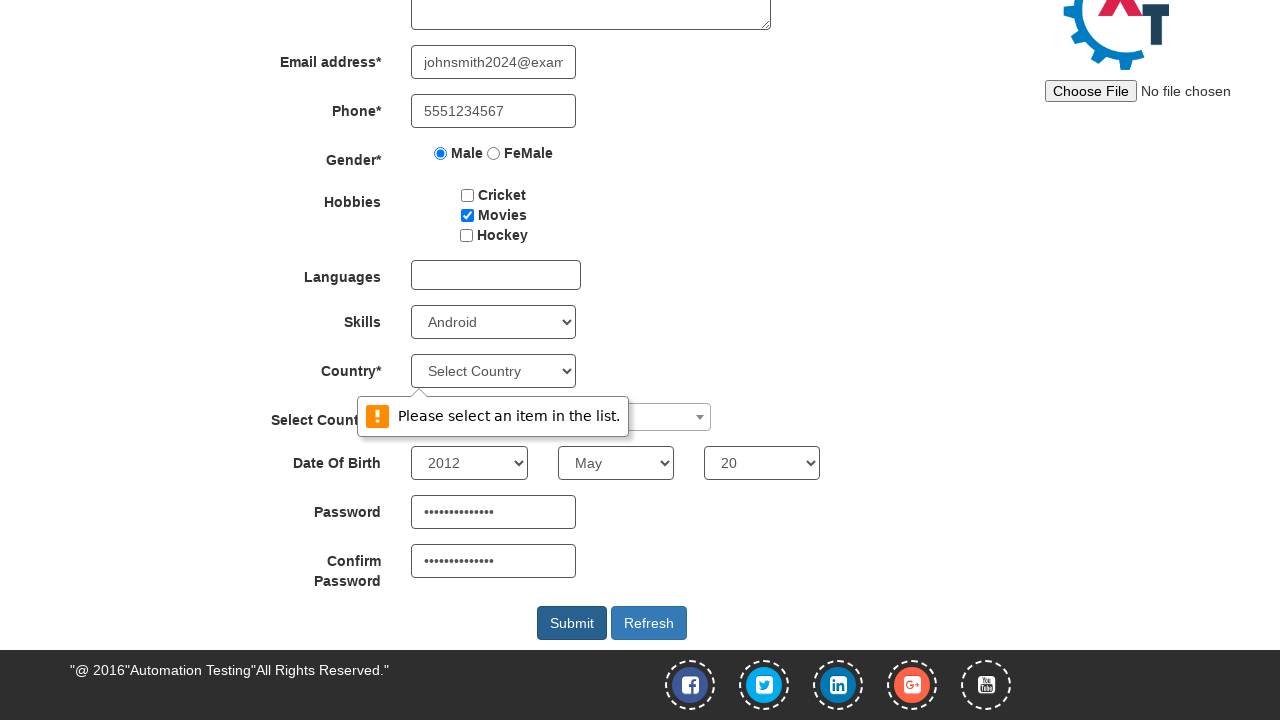

Clicked refresh button at (649, 623) on xpath=//button[@id = 'Button1']
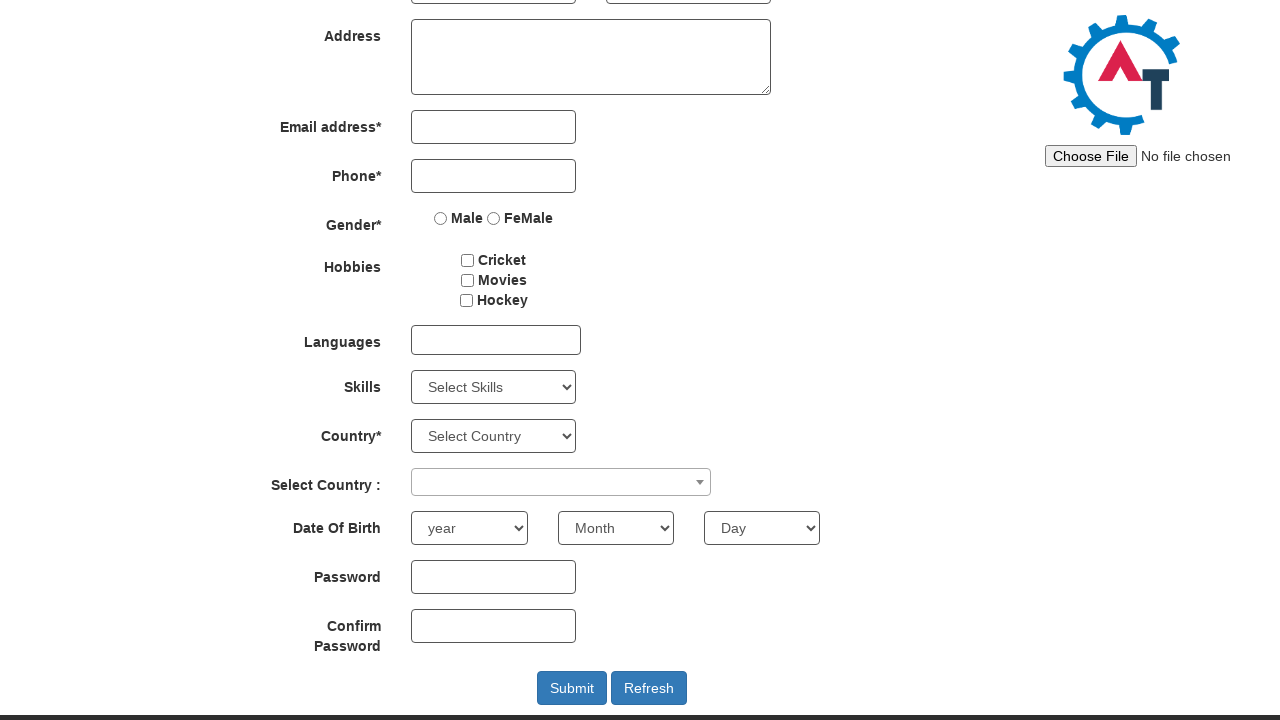

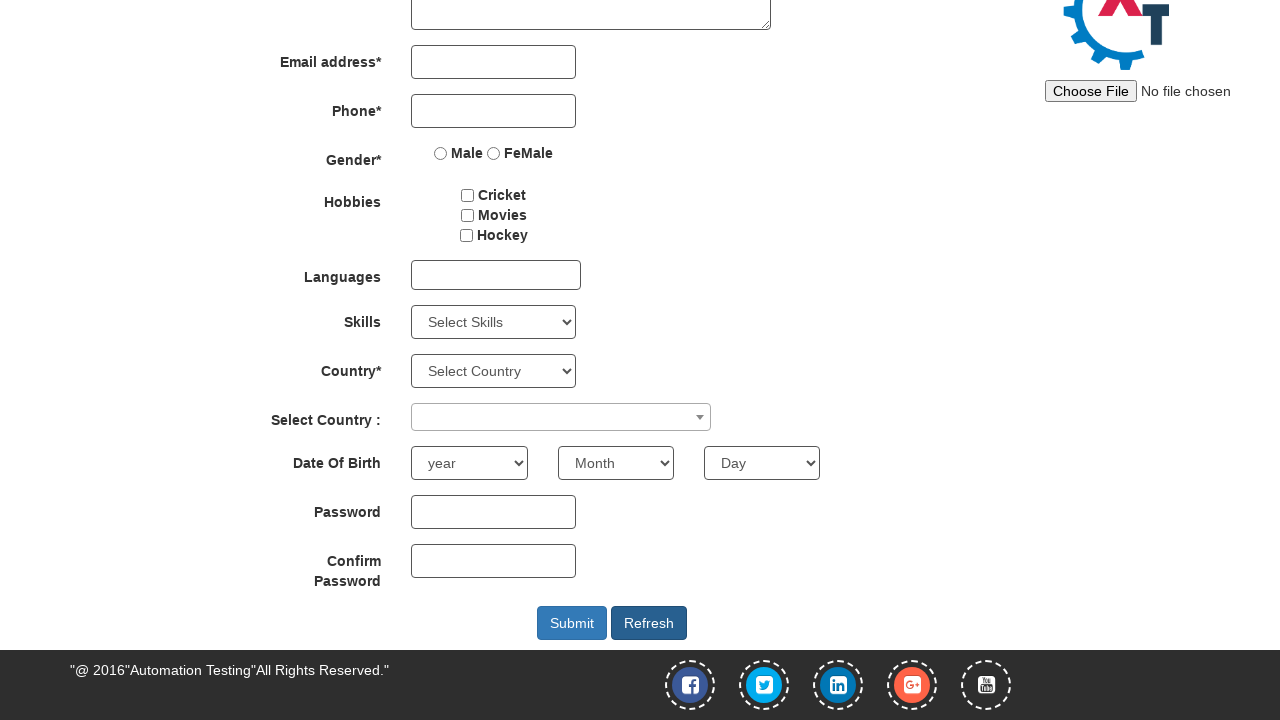